Tests that new todo items are appended to the bottom of the list by creating 3 items and verifying the count

Starting URL: https://demo.playwright.dev/todomvc

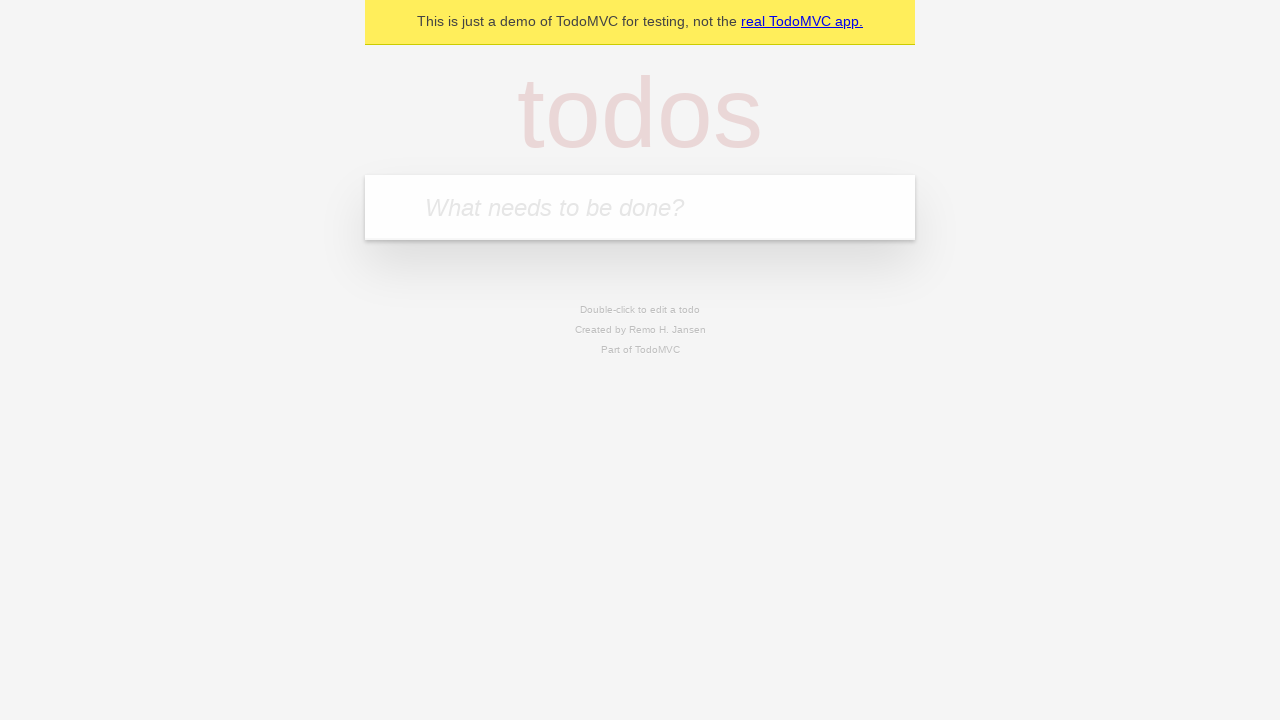

Filled todo input with 'buy some cheese' on internal:attr=[placeholder="What needs to be done?"i]
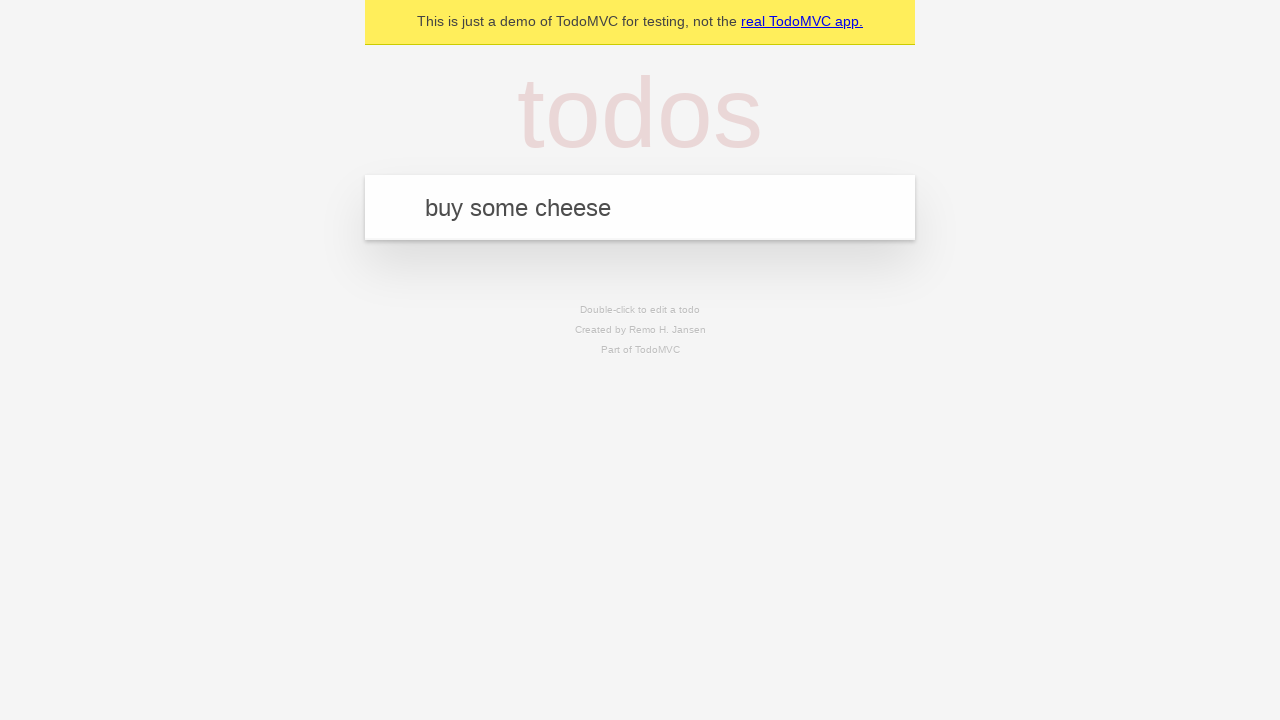

Pressed Enter to create todo 'buy some cheese' on internal:attr=[placeholder="What needs to be done?"i]
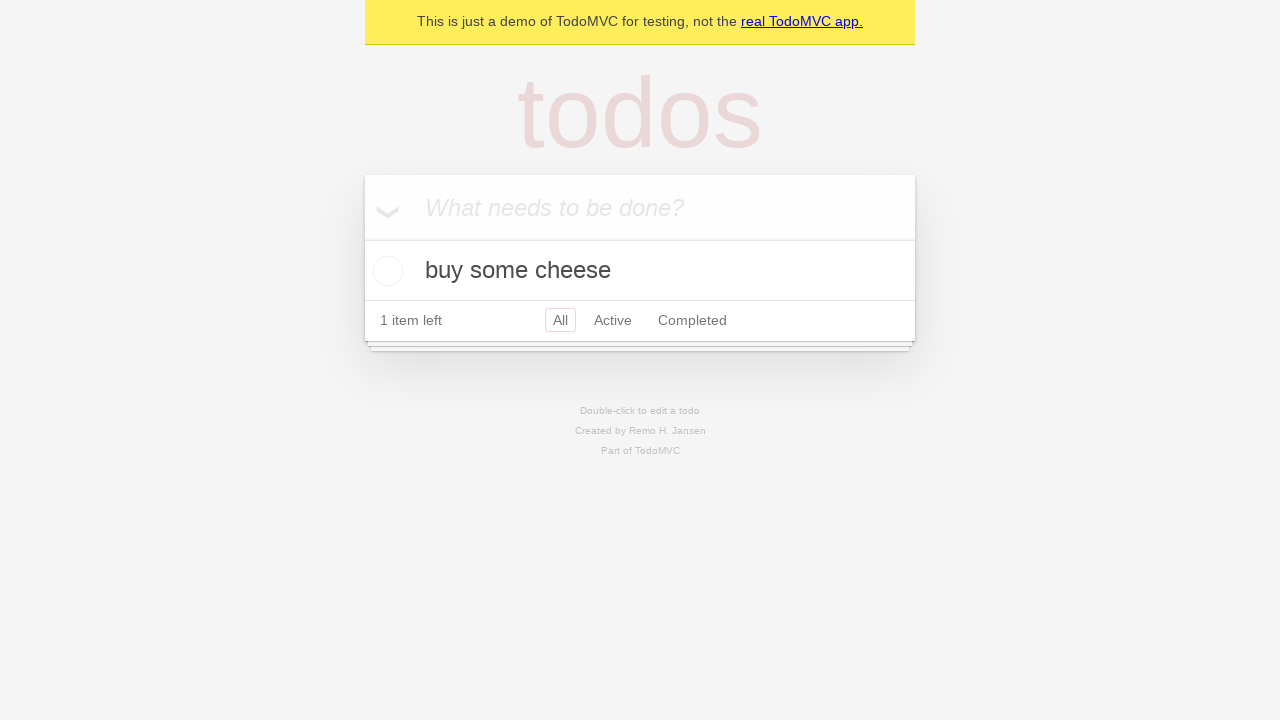

Filled todo input with 'feed the cat' on internal:attr=[placeholder="What needs to be done?"i]
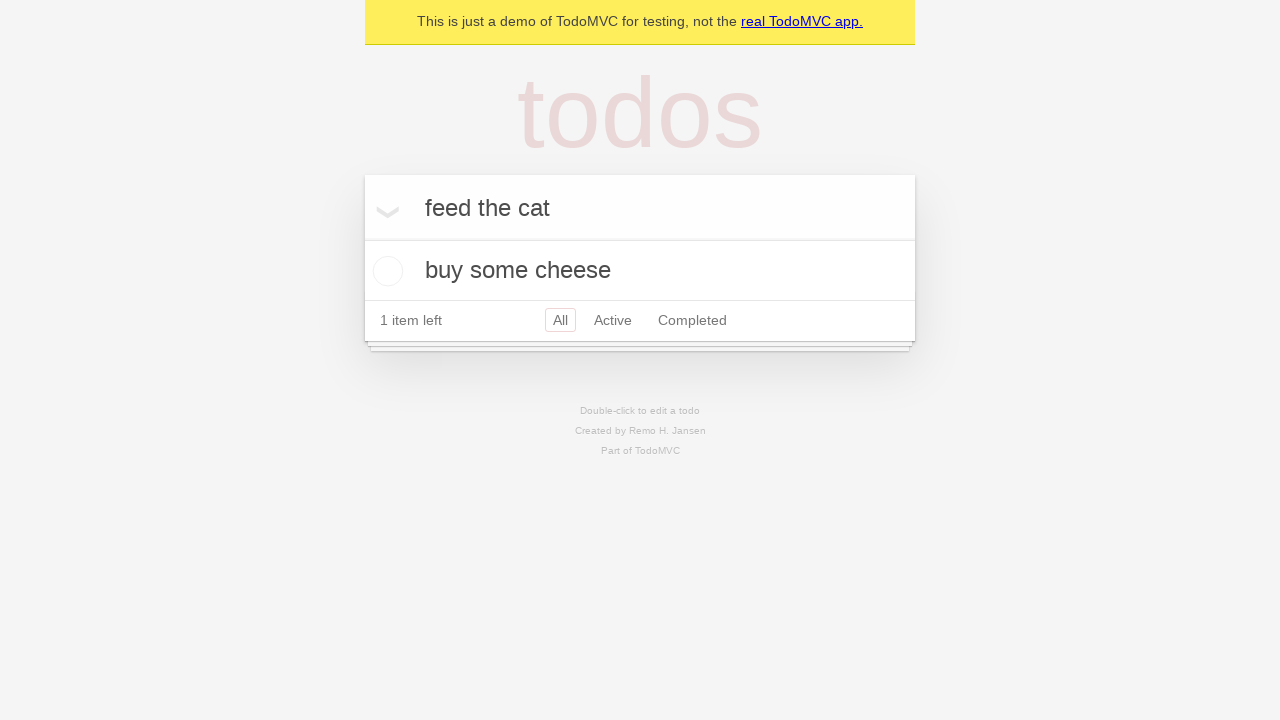

Pressed Enter to create todo 'feed the cat' on internal:attr=[placeholder="What needs to be done?"i]
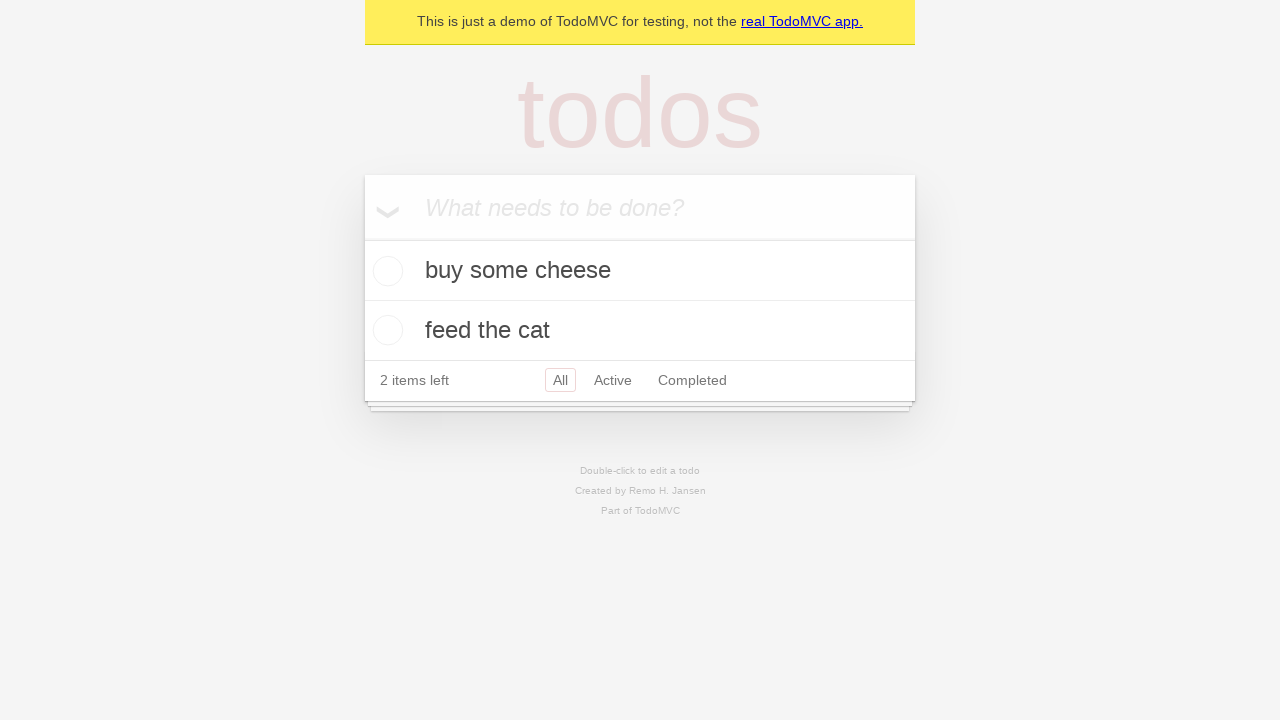

Filled todo input with 'book a doctors appointment' on internal:attr=[placeholder="What needs to be done?"i]
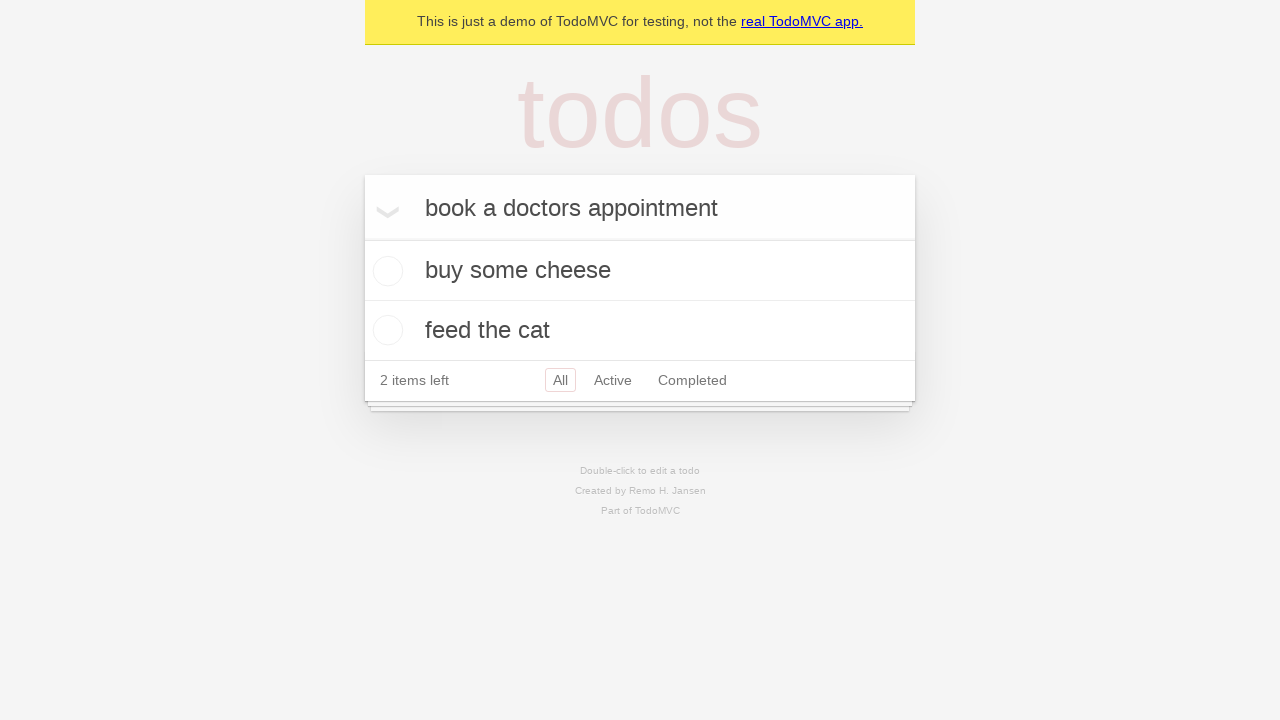

Pressed Enter to create todo 'book a doctors appointment' on internal:attr=[placeholder="What needs to be done?"i]
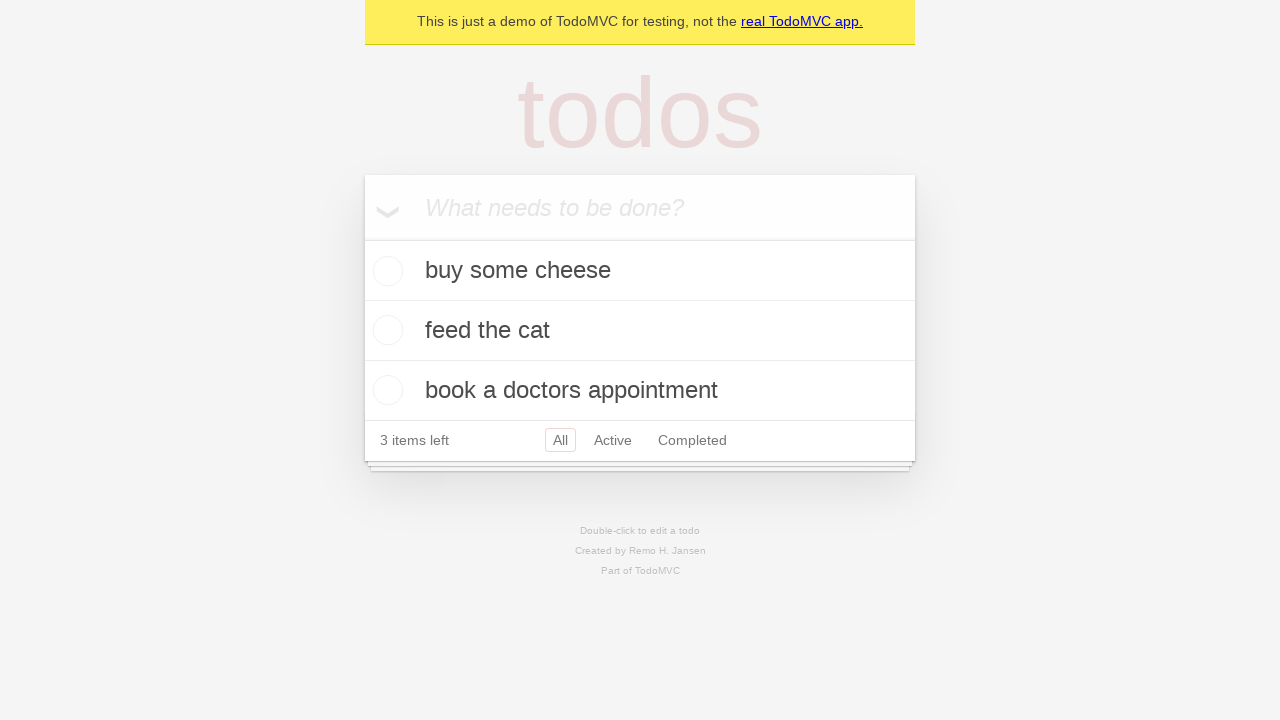

Waited for third todo item to be visible
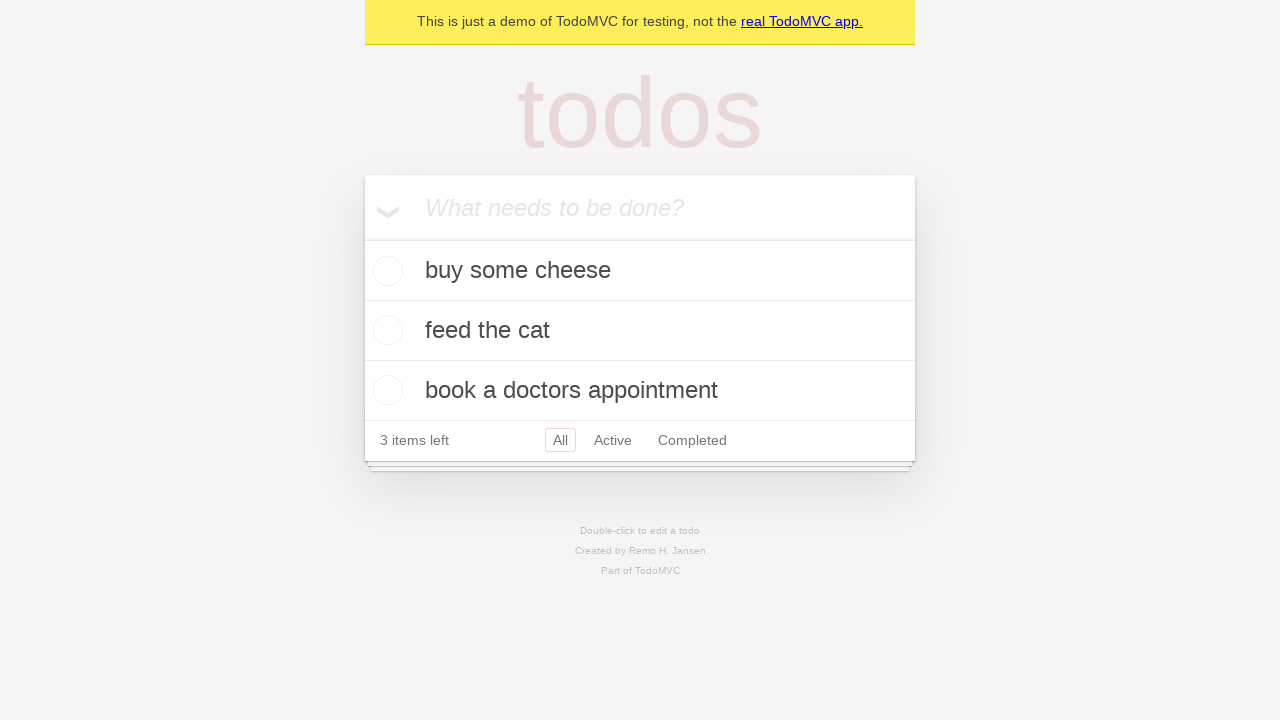

Verified '3 items left' counter is displayed
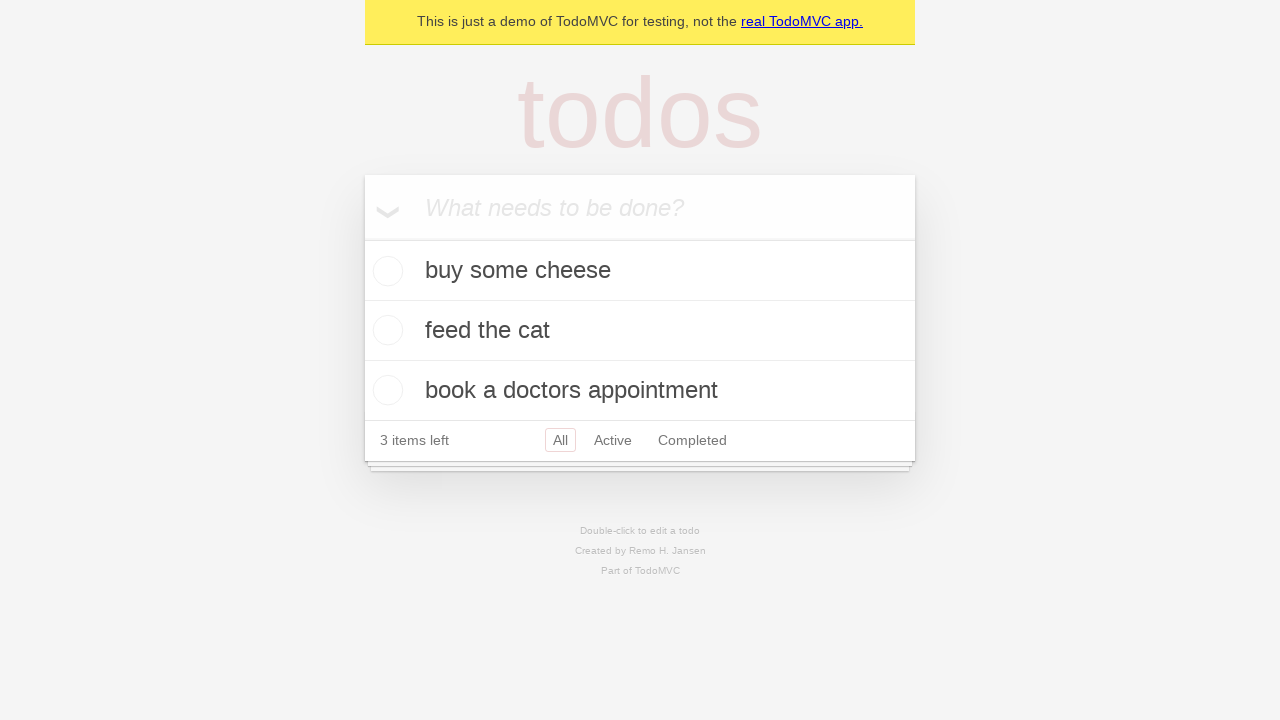

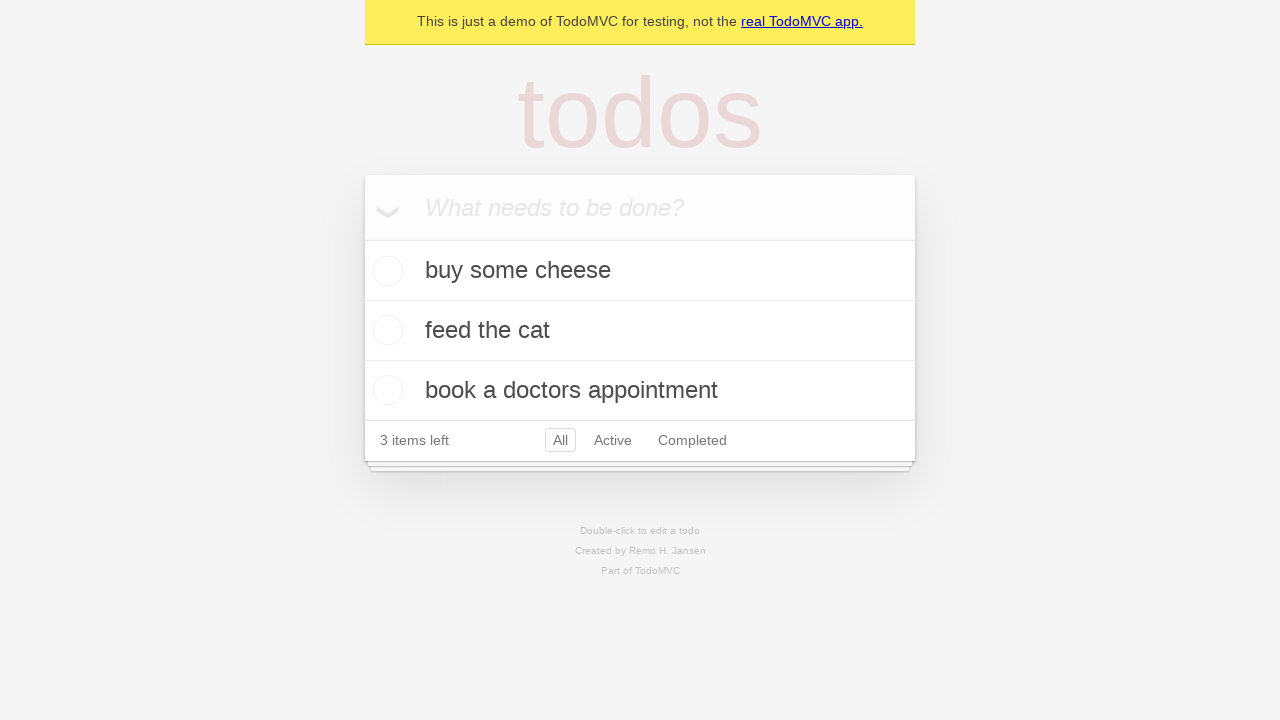